Tests multi-select dropdown functionality by selecting and deselecting multiple options in sequence

Starting URL: https://omayo.blogspot.com/

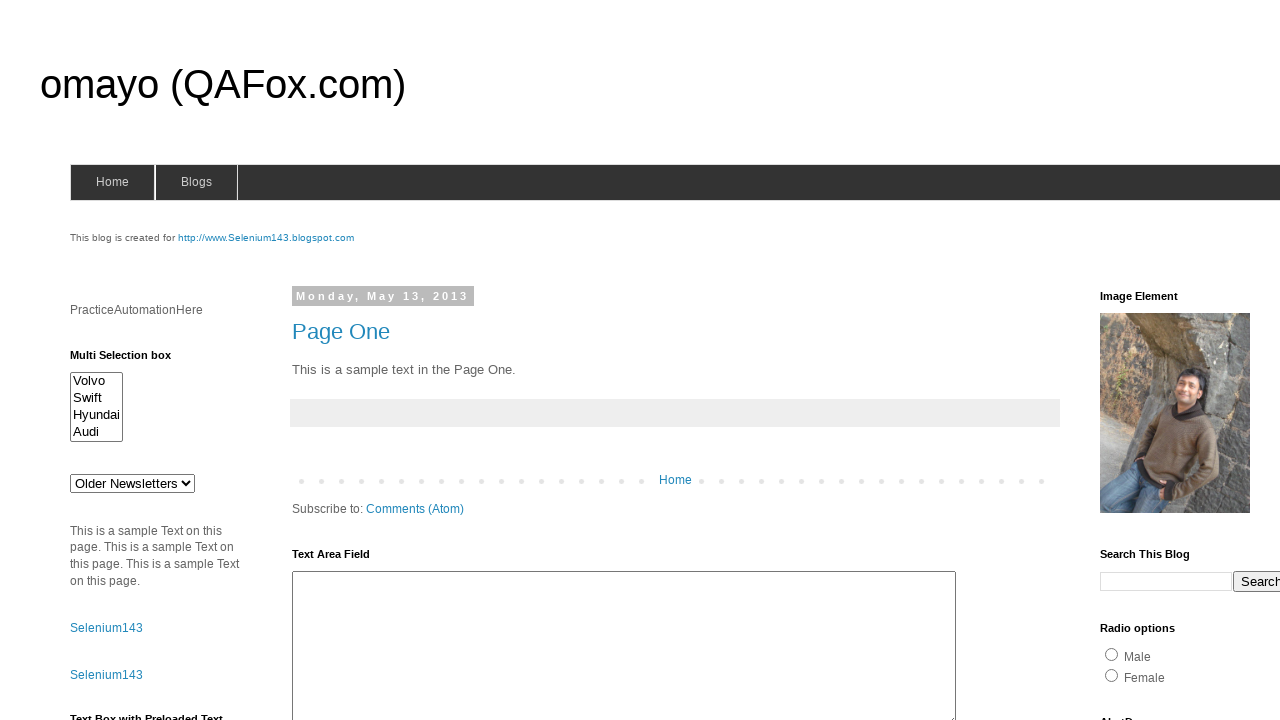

Located the multi-select dropdown element with id 'multiselect1'
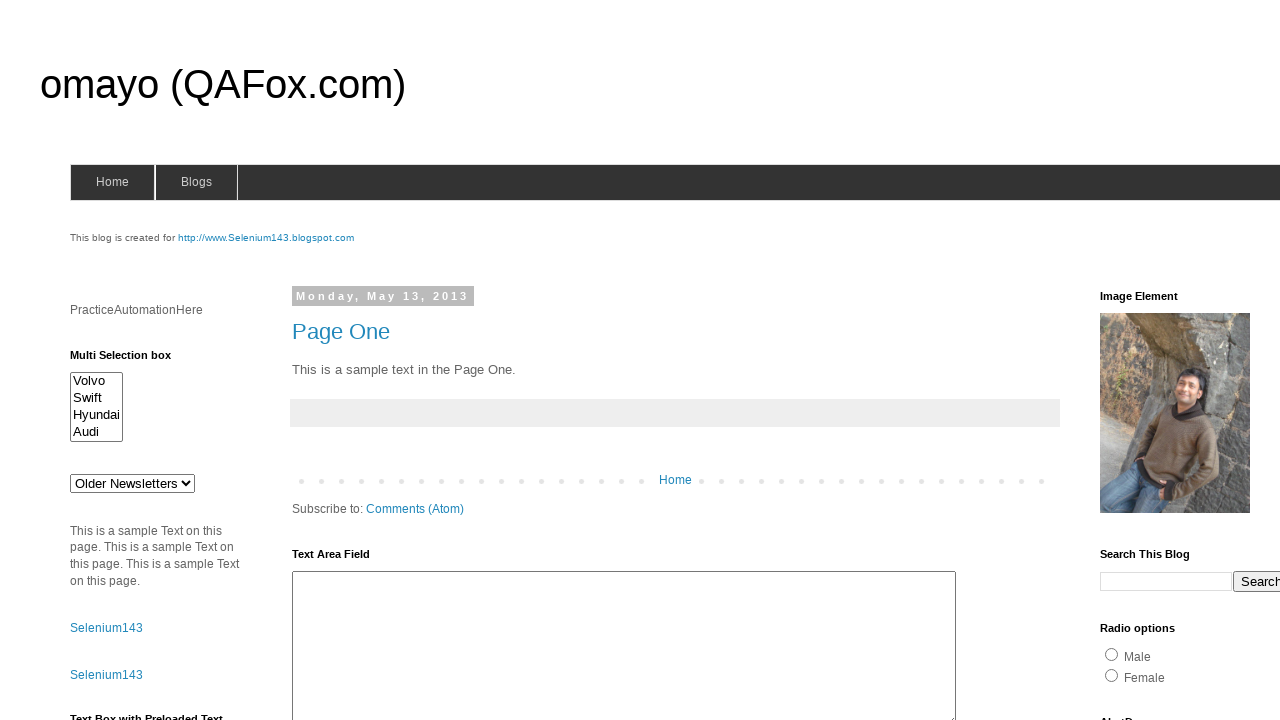

Selected 'Volvo' option from dropdown on #multiselect1
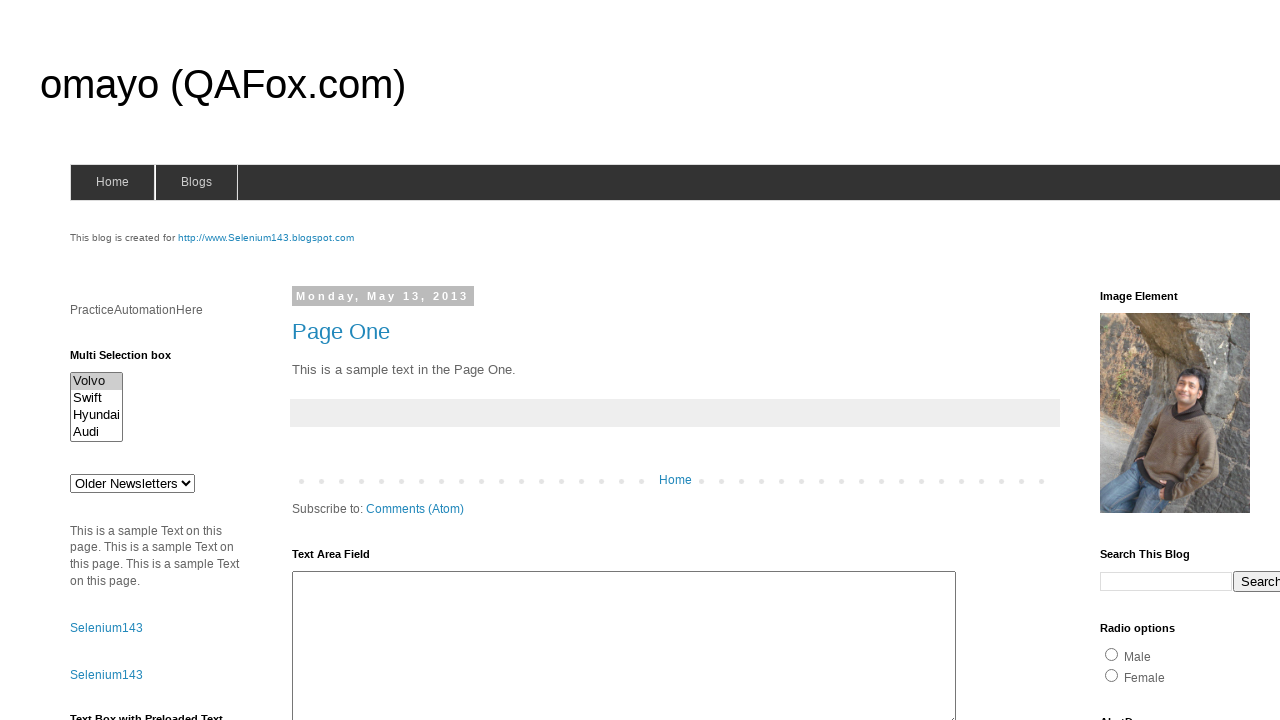

Waited 2 seconds after selecting Volvo
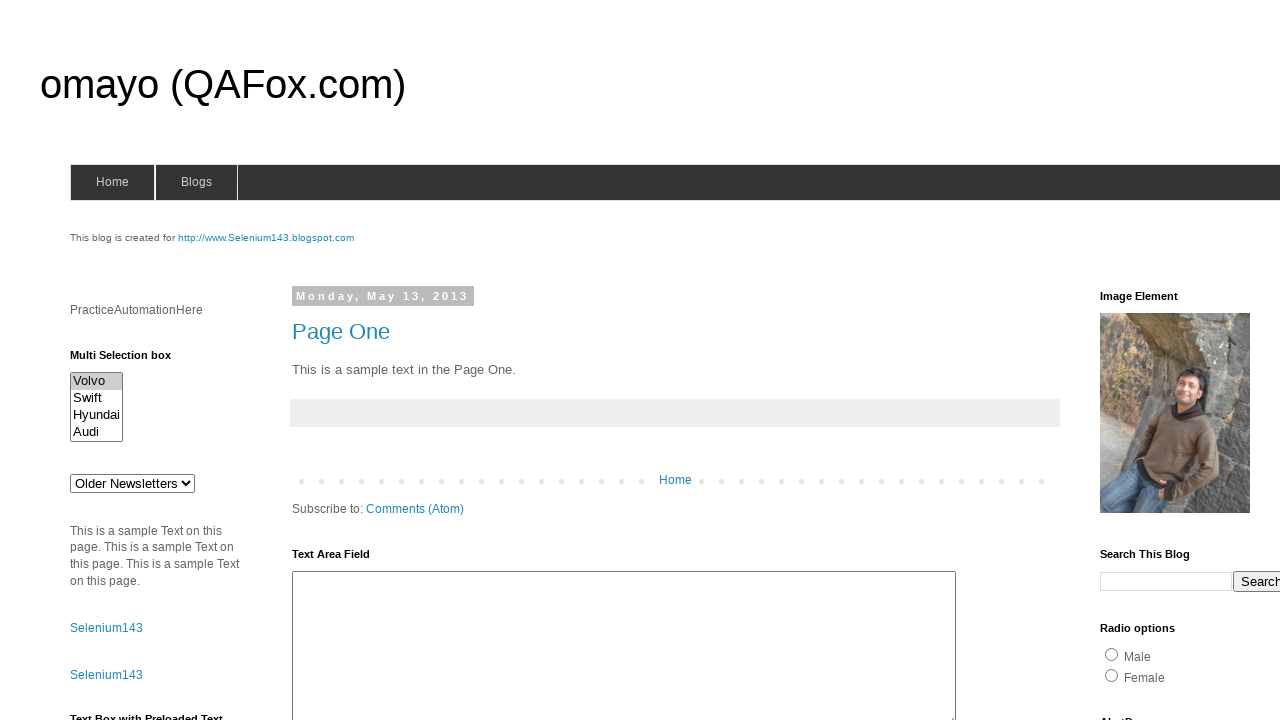

Selected 'Volvo' and 'Swift' options from dropdown on #multiselect1
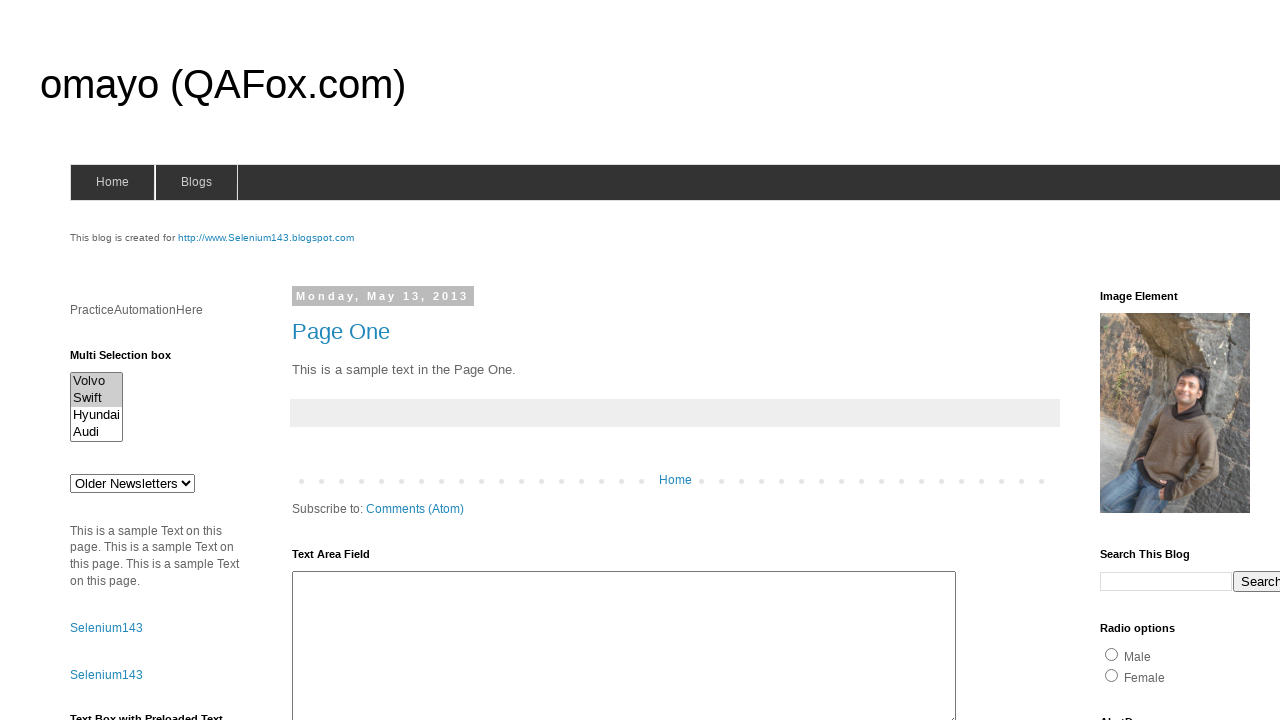

Waited 2 seconds after selecting Volvo and Swift
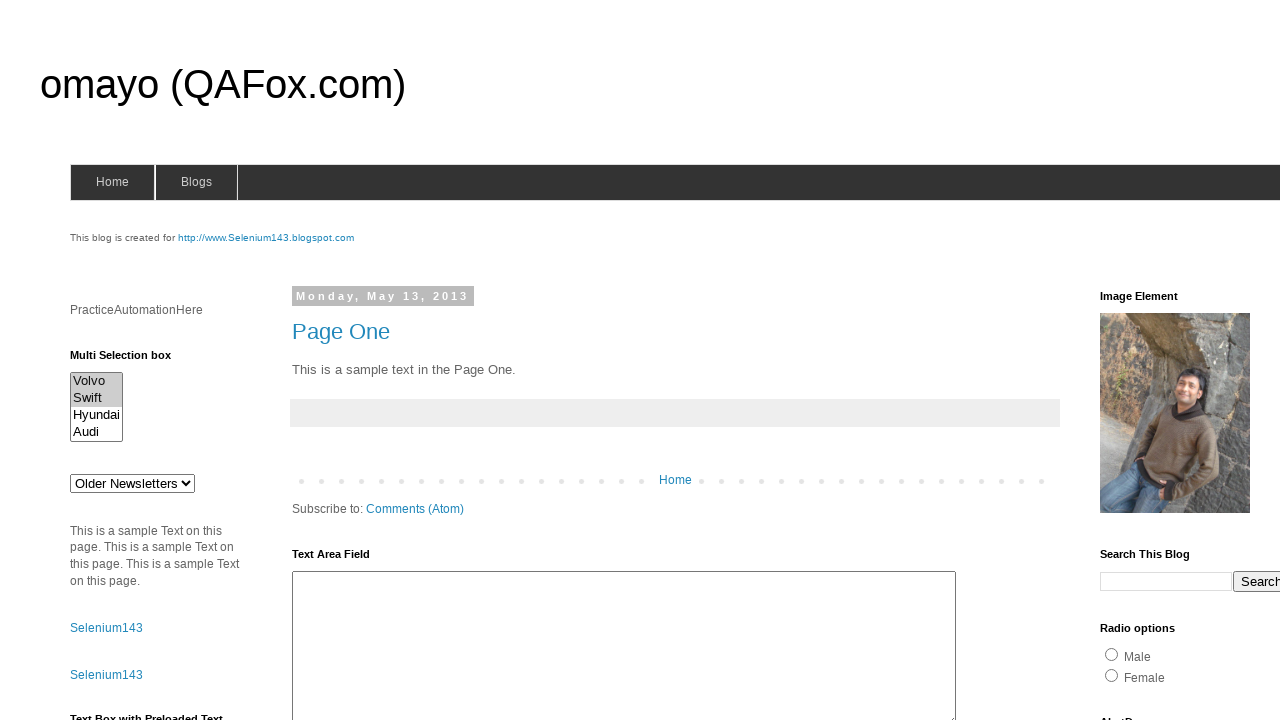

Selected 'Volvo', 'Swift', and 'Hyundai' options from dropdown on #multiselect1
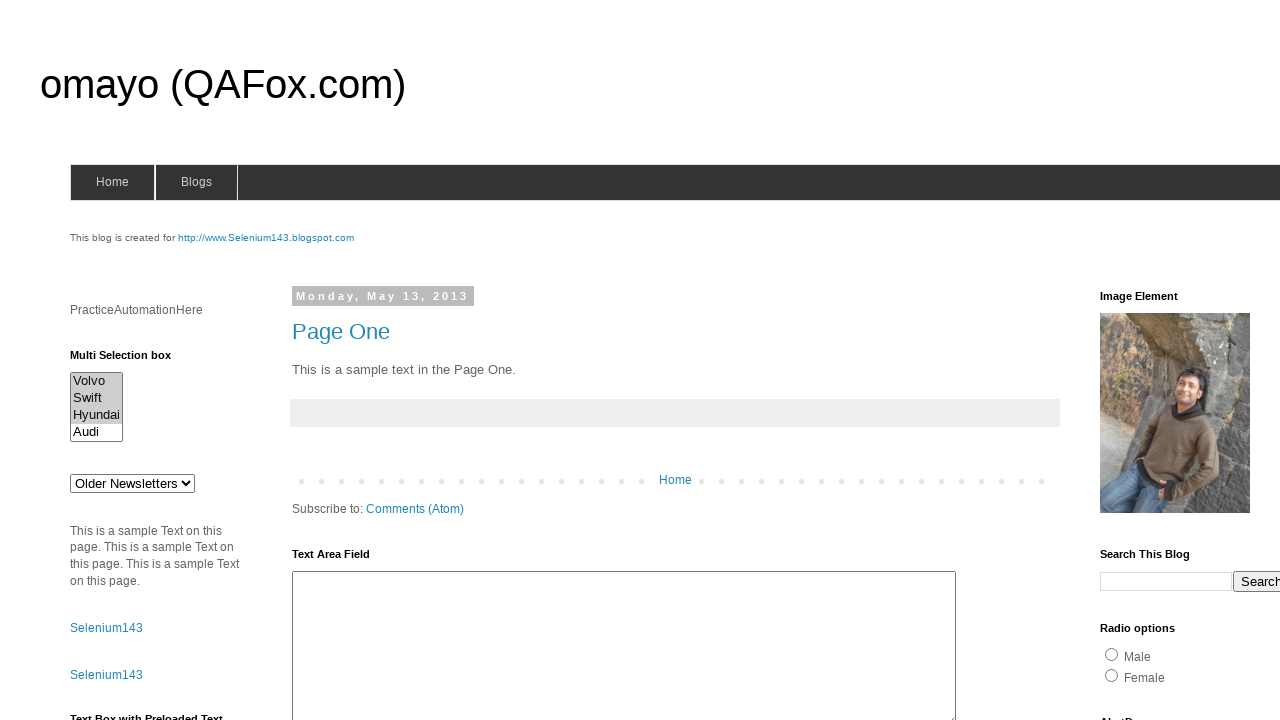

Waited 2 seconds after selecting three options
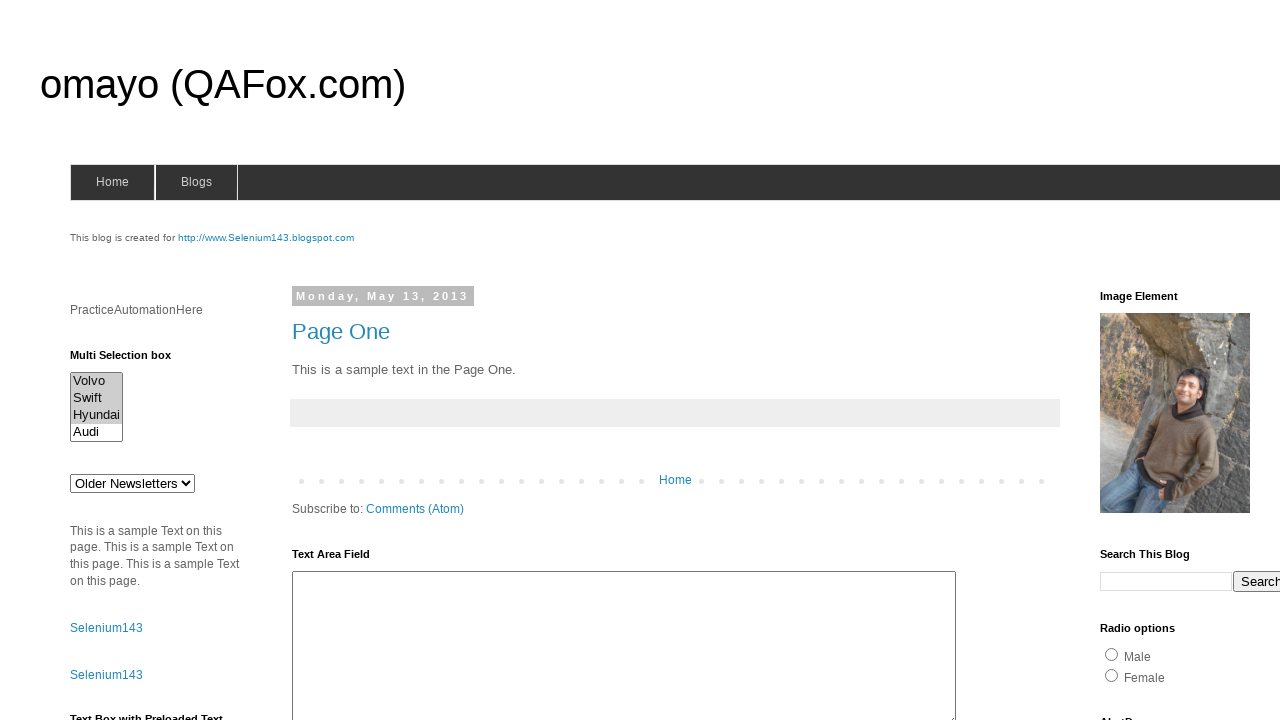

Selected all four options: 'Volvo', 'Swift', 'Hyundai', and 'Audi' on #multiselect1
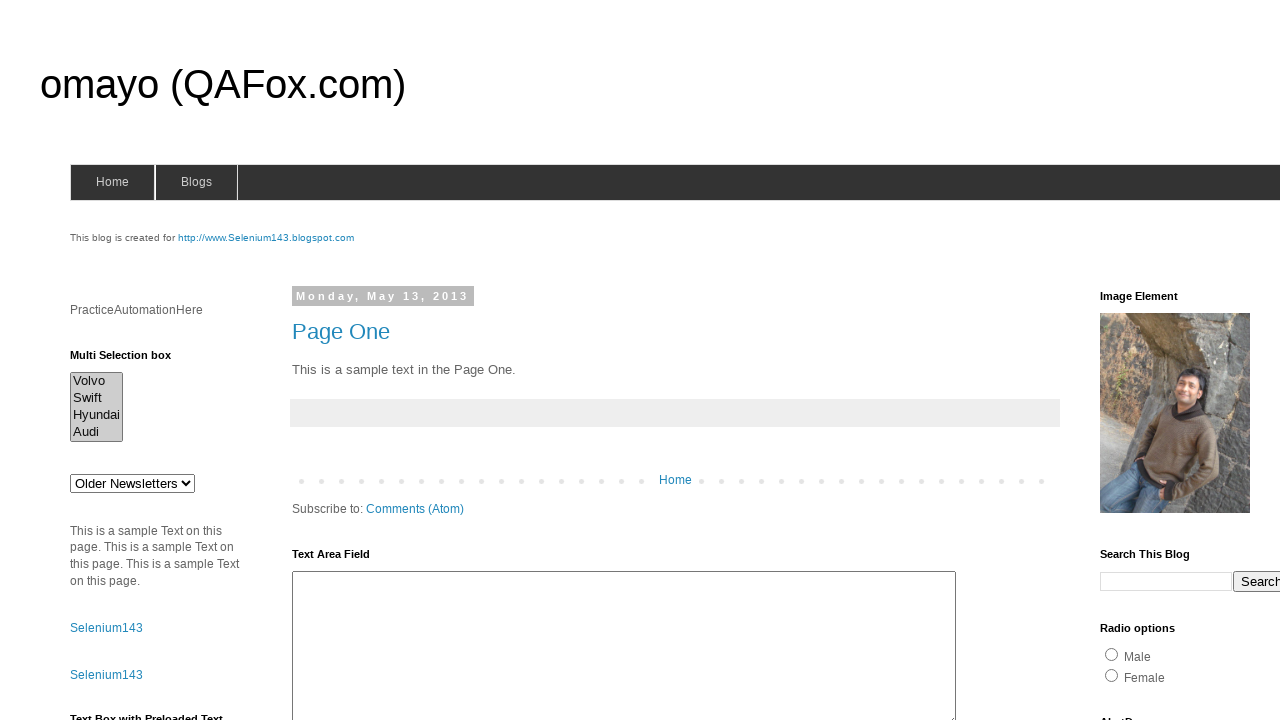

Waited 2 seconds after selecting all four options
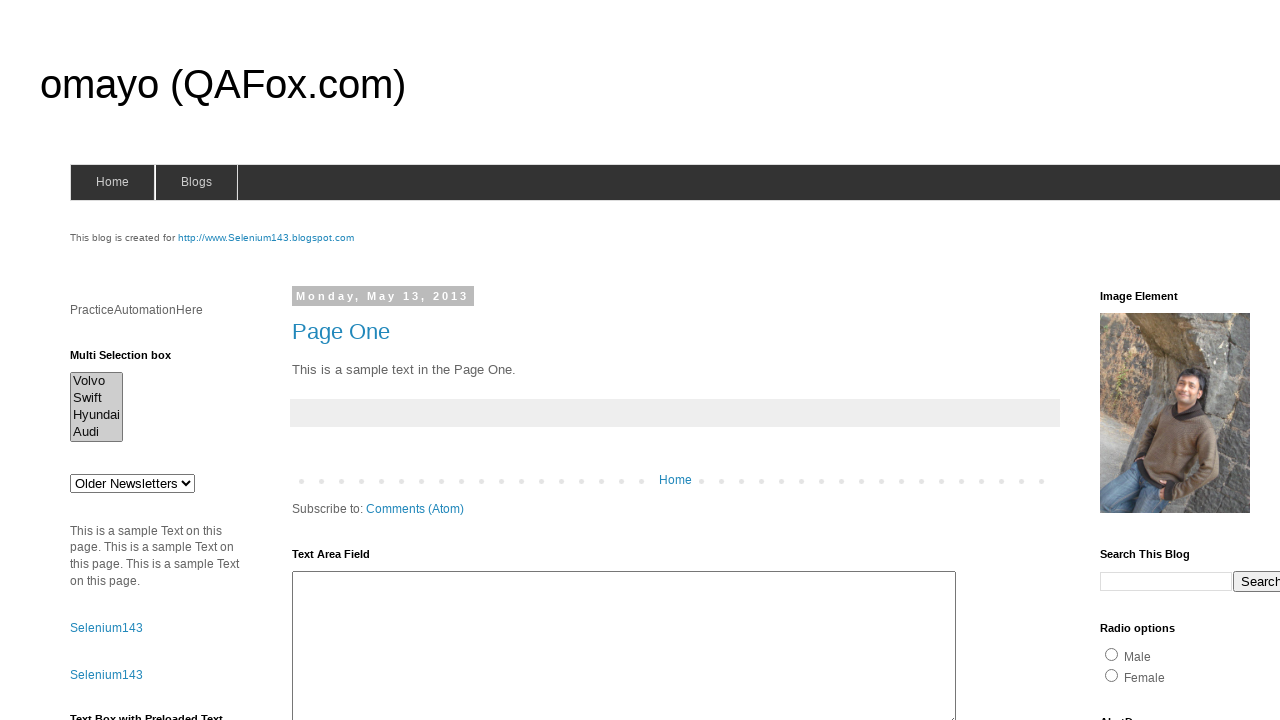

Deselected 'Swift' option, keeping 'Volvo', 'Hyundai', and 'Audi' selected on #multiselect1
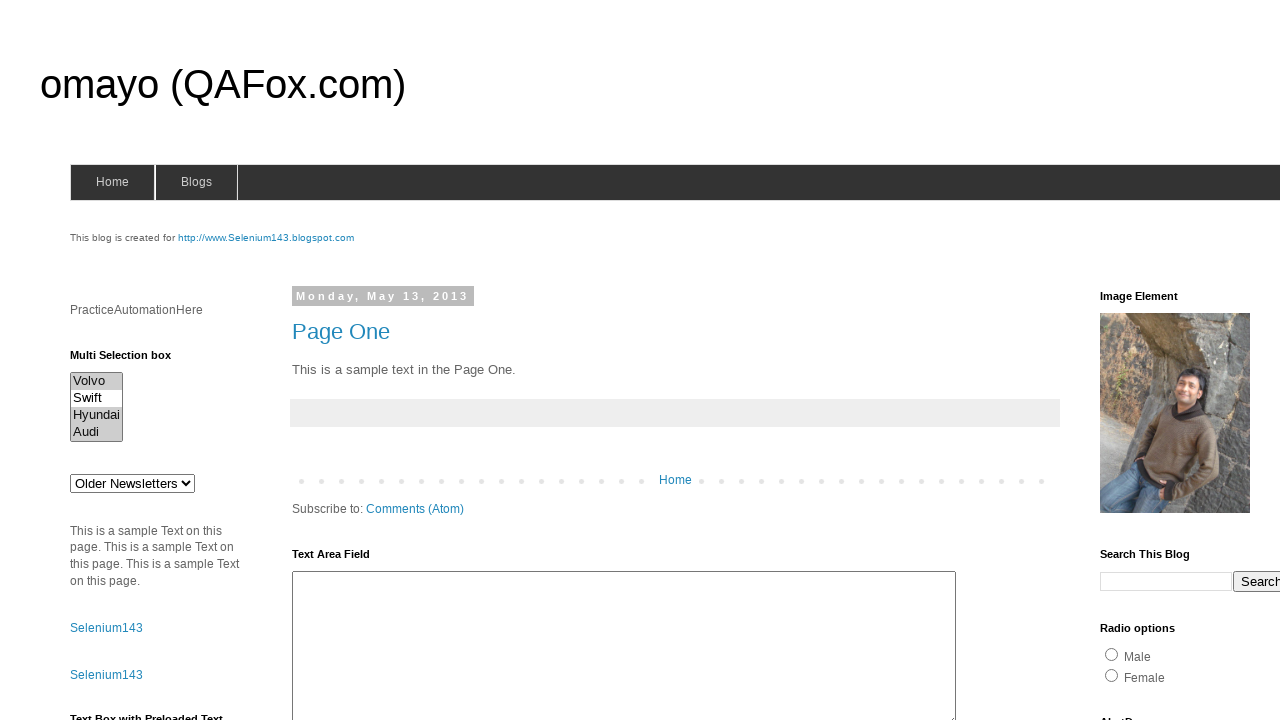

Waited 2 seconds after deselecting Swift
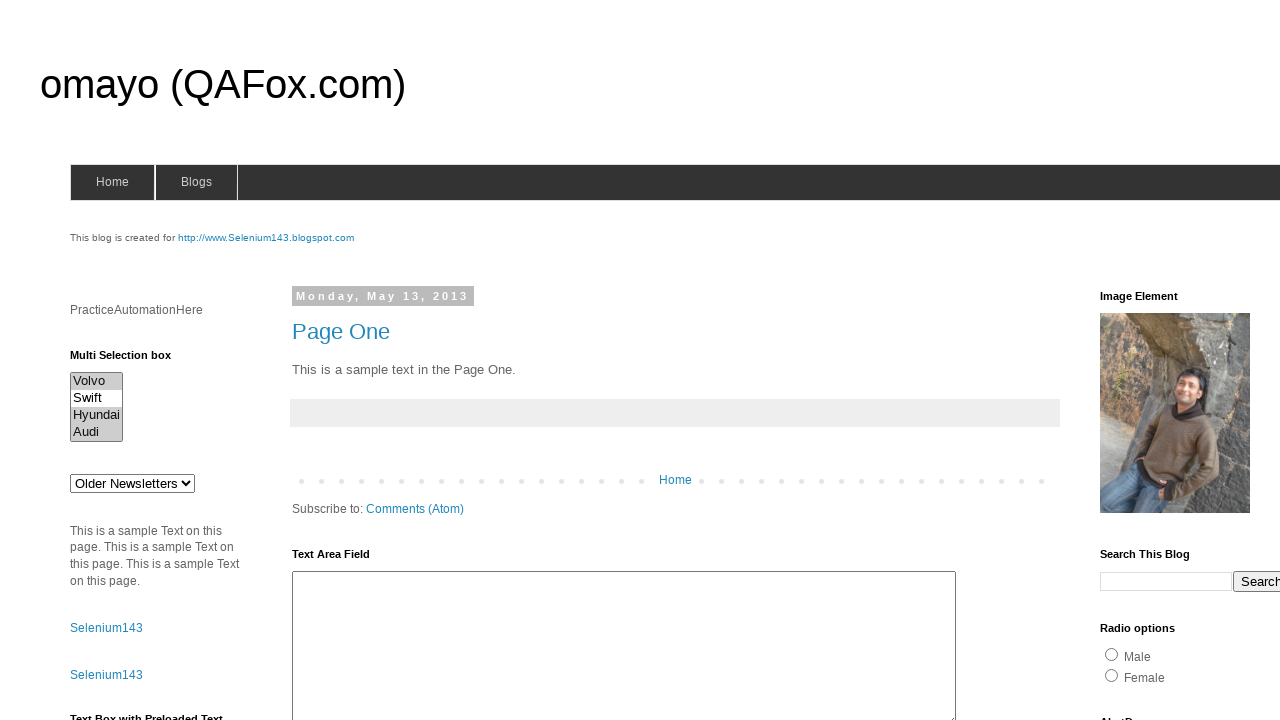

Deselected 'Audi' option, keeping 'Volvo' and 'Hyundai' selected on #multiselect1
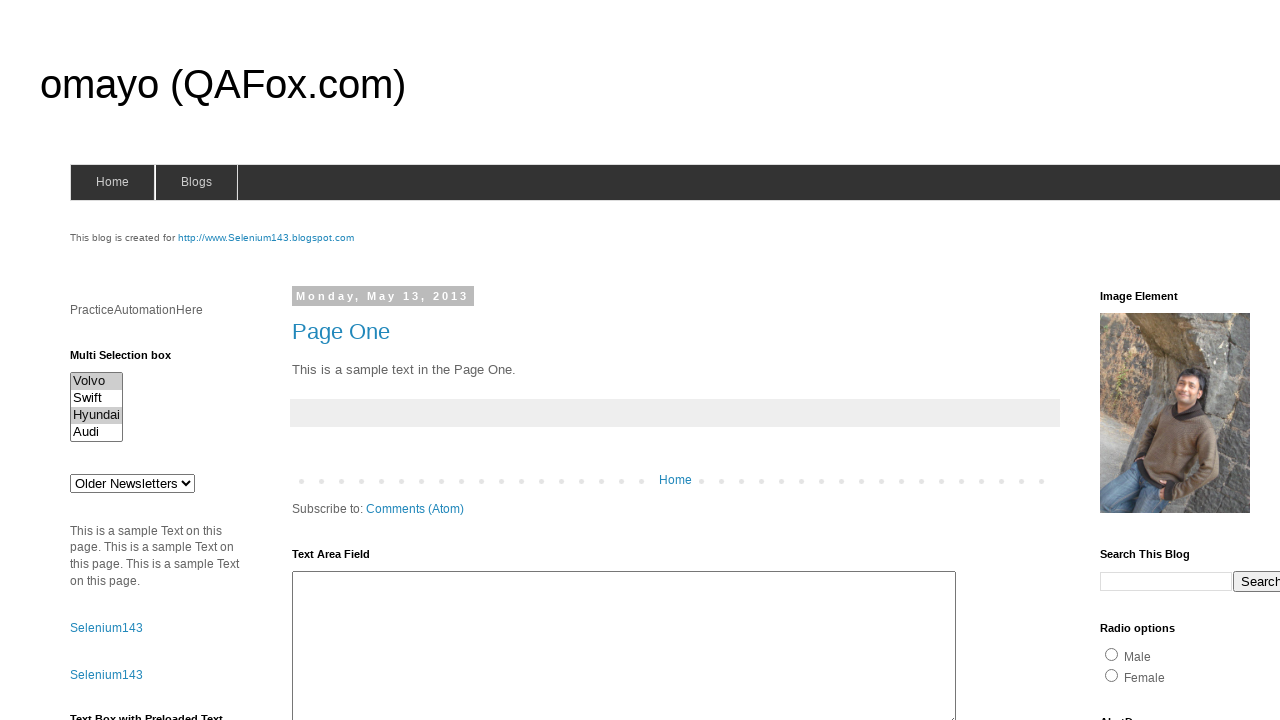

Waited 2 seconds after deselecting Audi
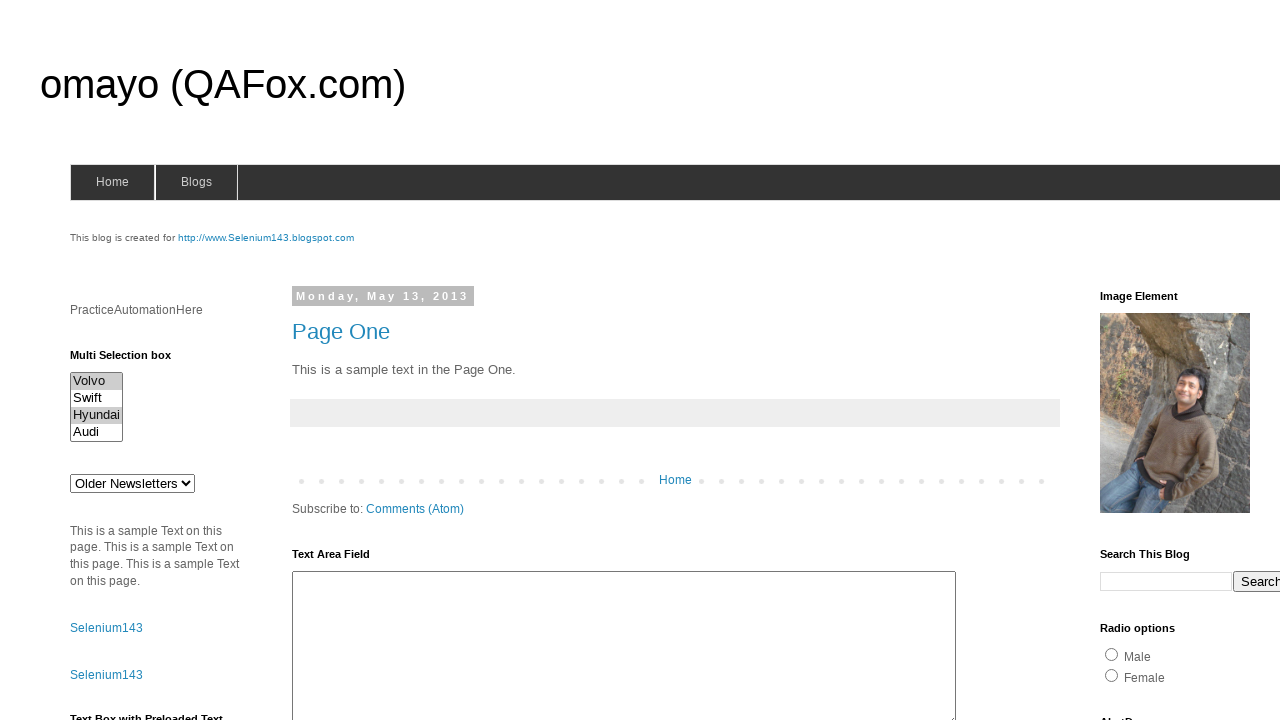

Deselected 'Hyundai' option, keeping only 'Volvo' selected on #multiselect1
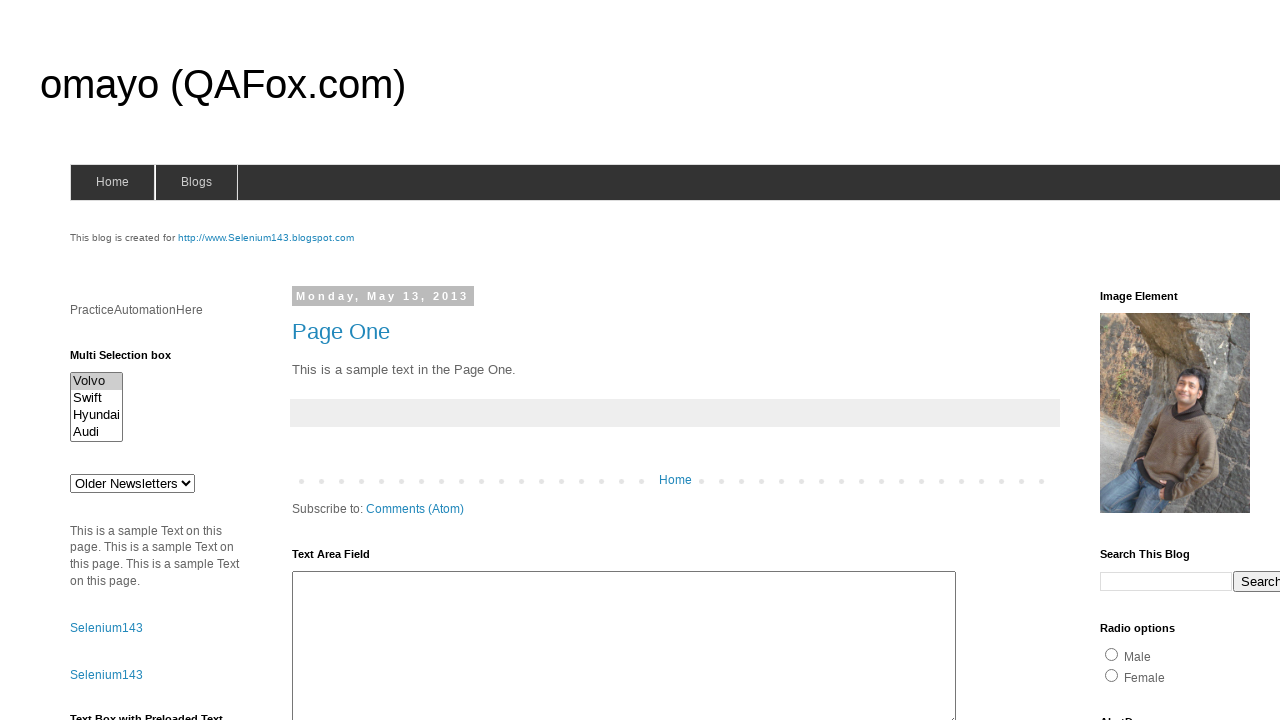

Waited 2 seconds after deselecting Hyundai
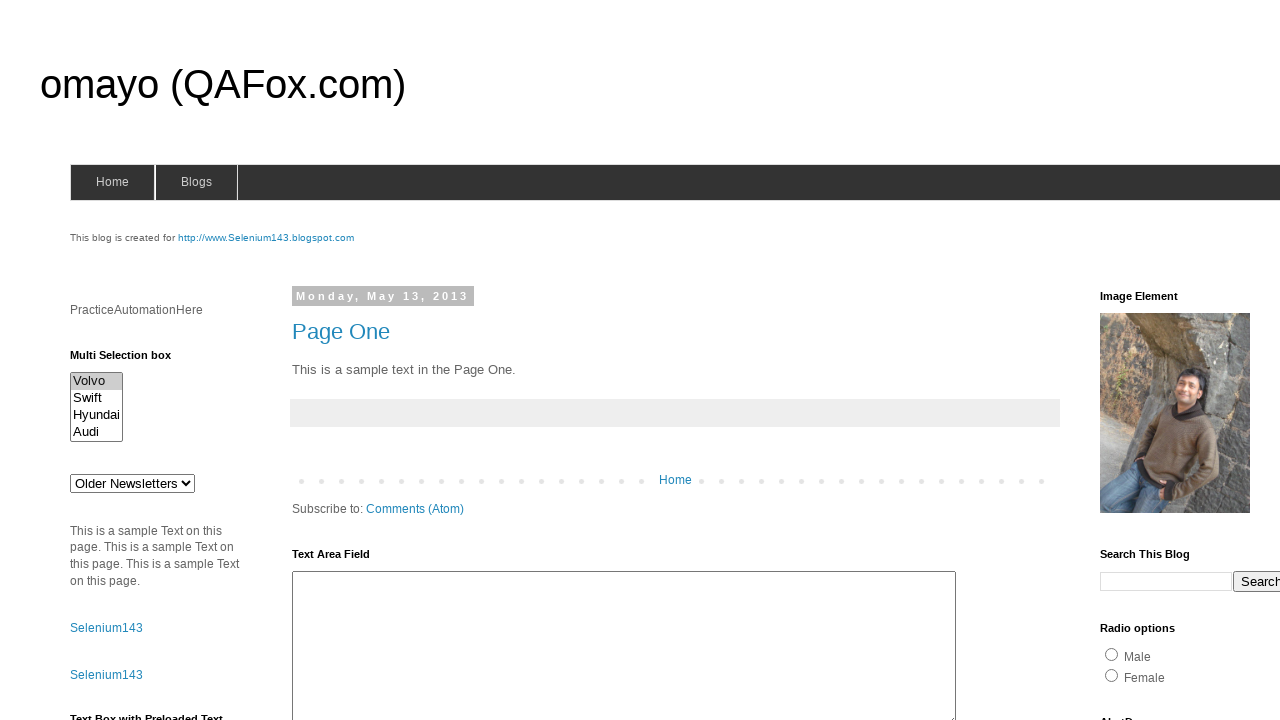

Deselected all options from the multi-select dropdown on #multiselect1
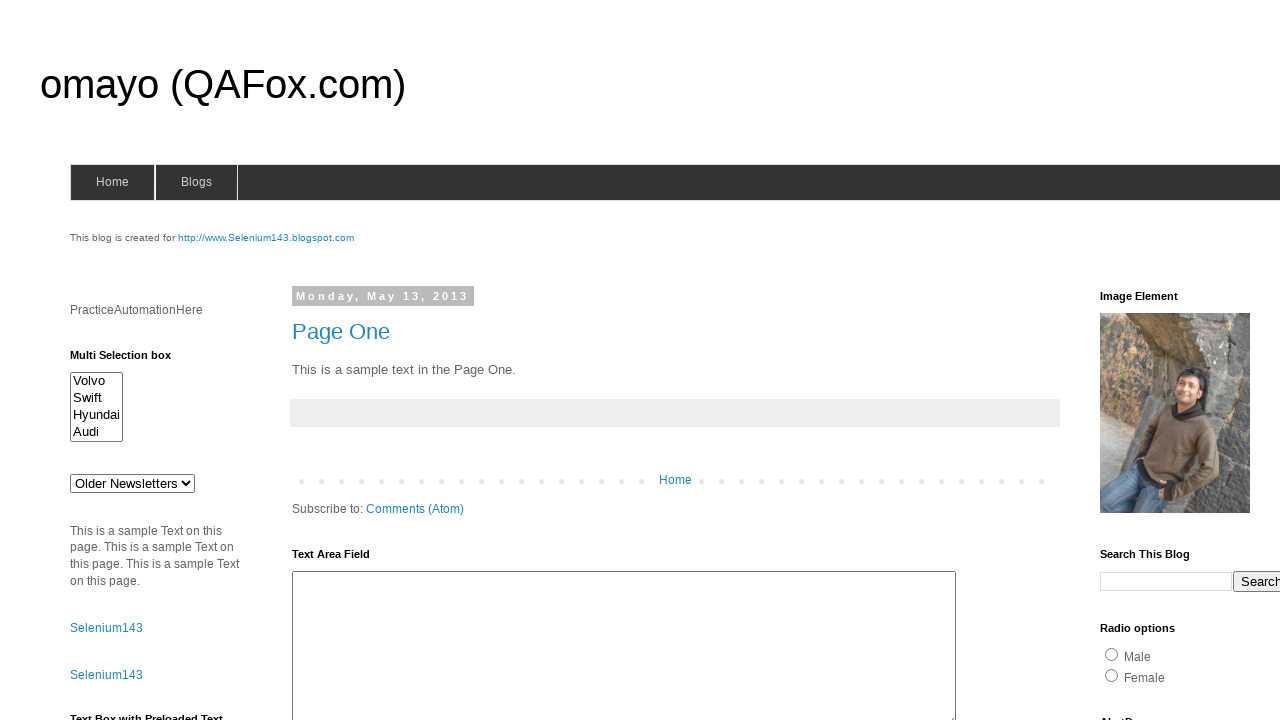

Waited 4 seconds after deselecting all options
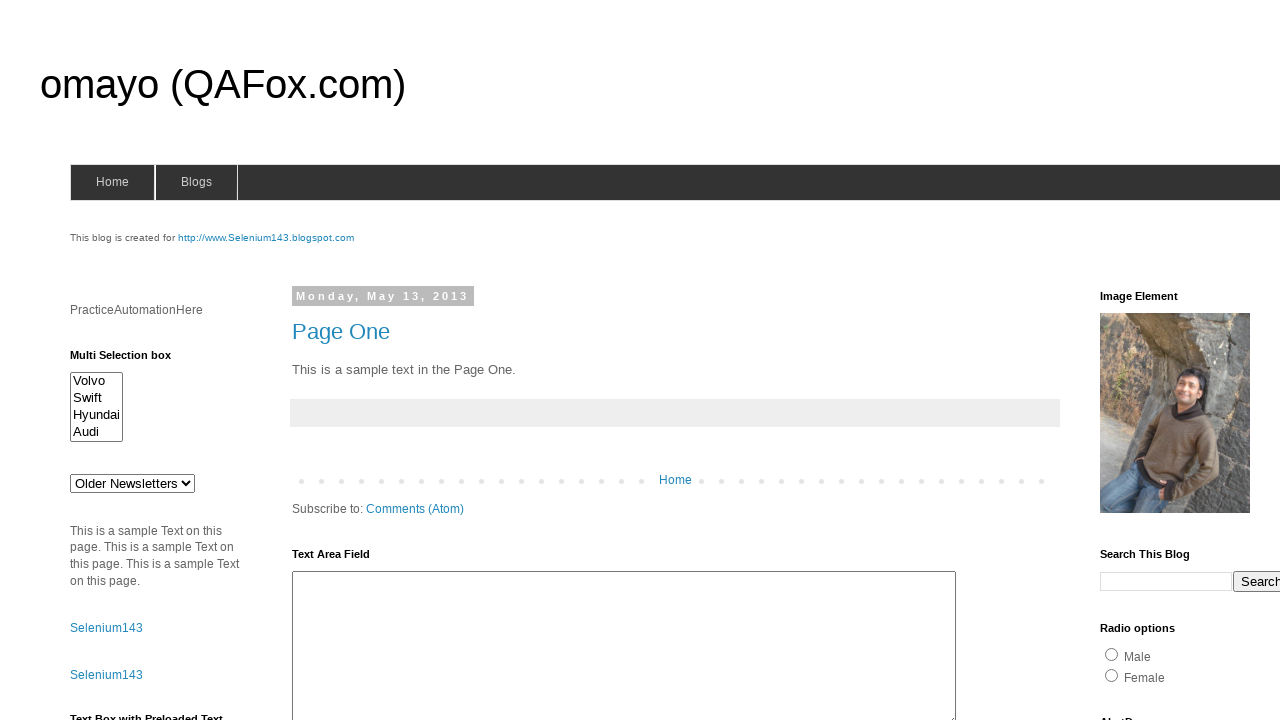

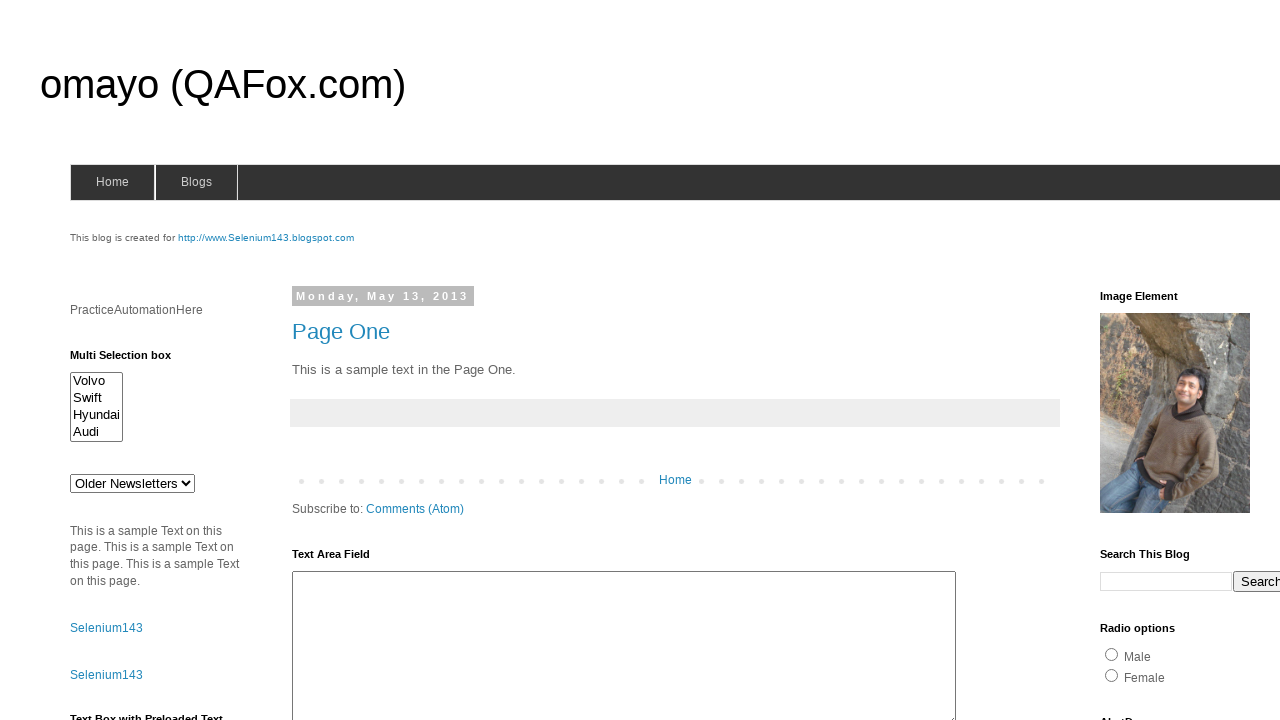